Tests that SQL injection attempts are properly sanitized and show a no store found message

Starting URL: https://www.dominos.com.au/store-finder/

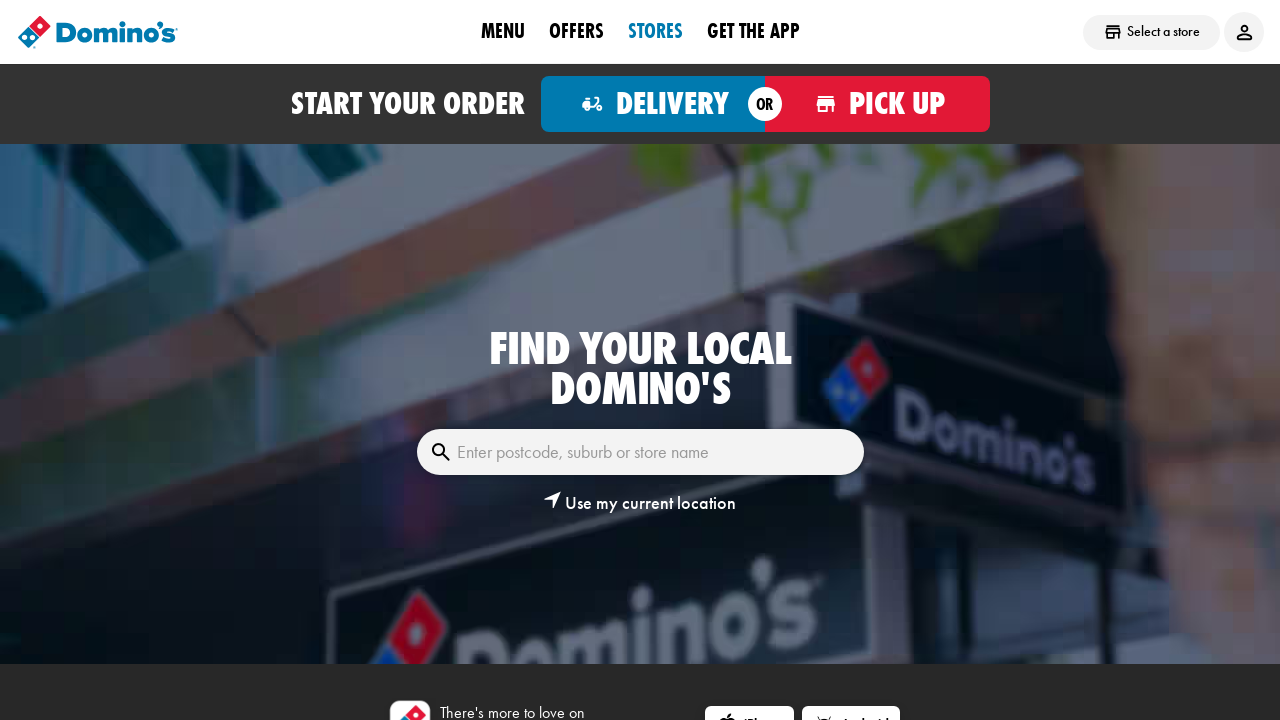

Filled search box with SQL injection attempt: ' OR '1'='1 on internal:role=textbox[name="Enter postcode, suburb or store name"i]
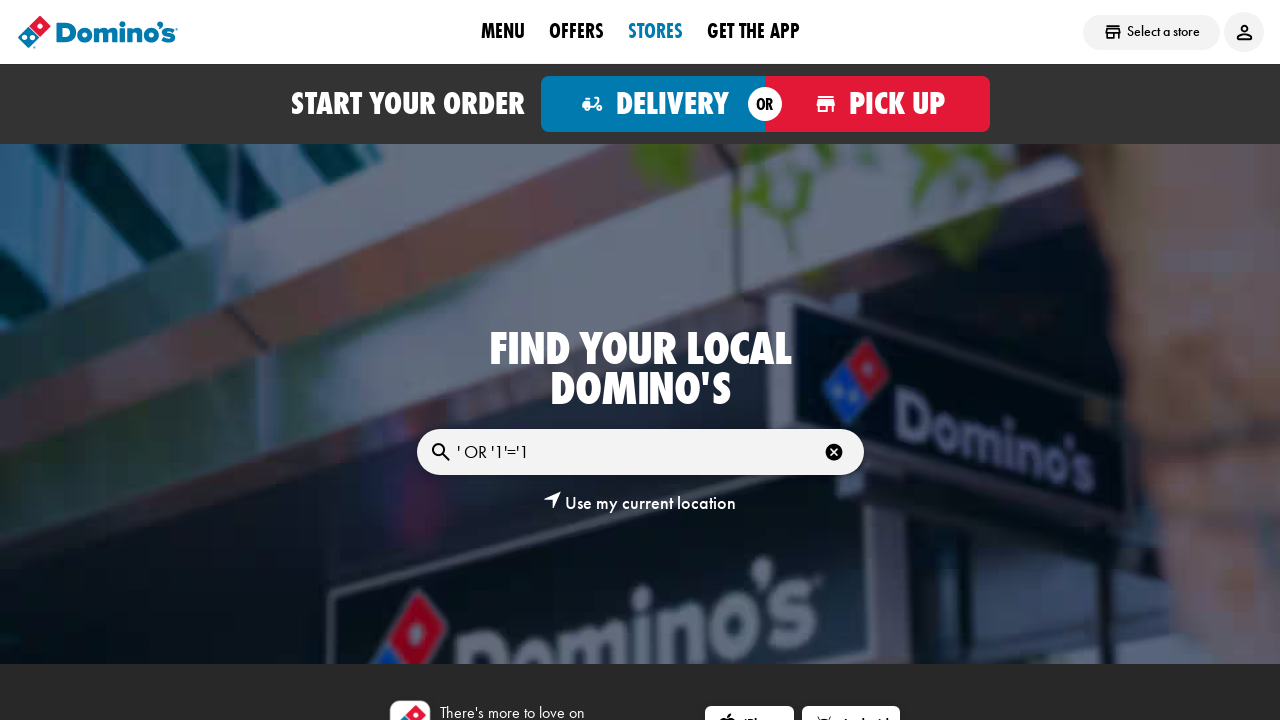

Waited 2 seconds for server response
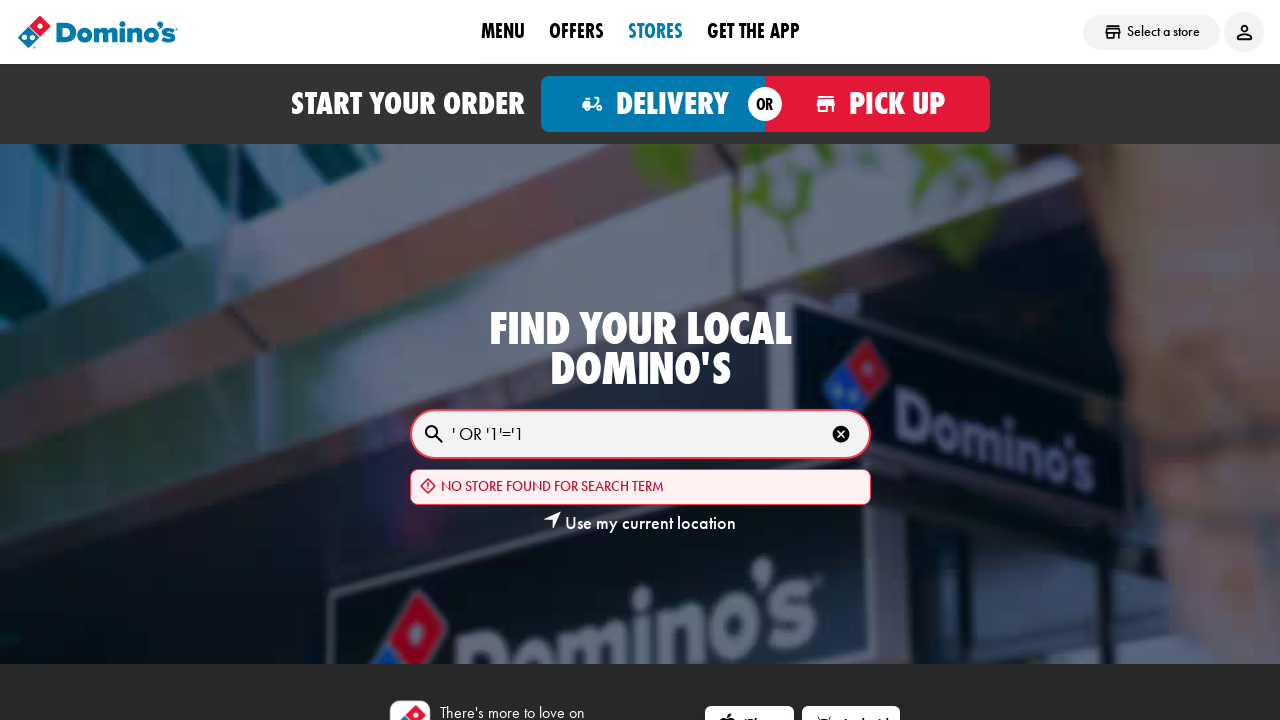

Verified 'NO STORE FOUND FOR SEARCH TERM' message appeared - SQL injection was sanitized
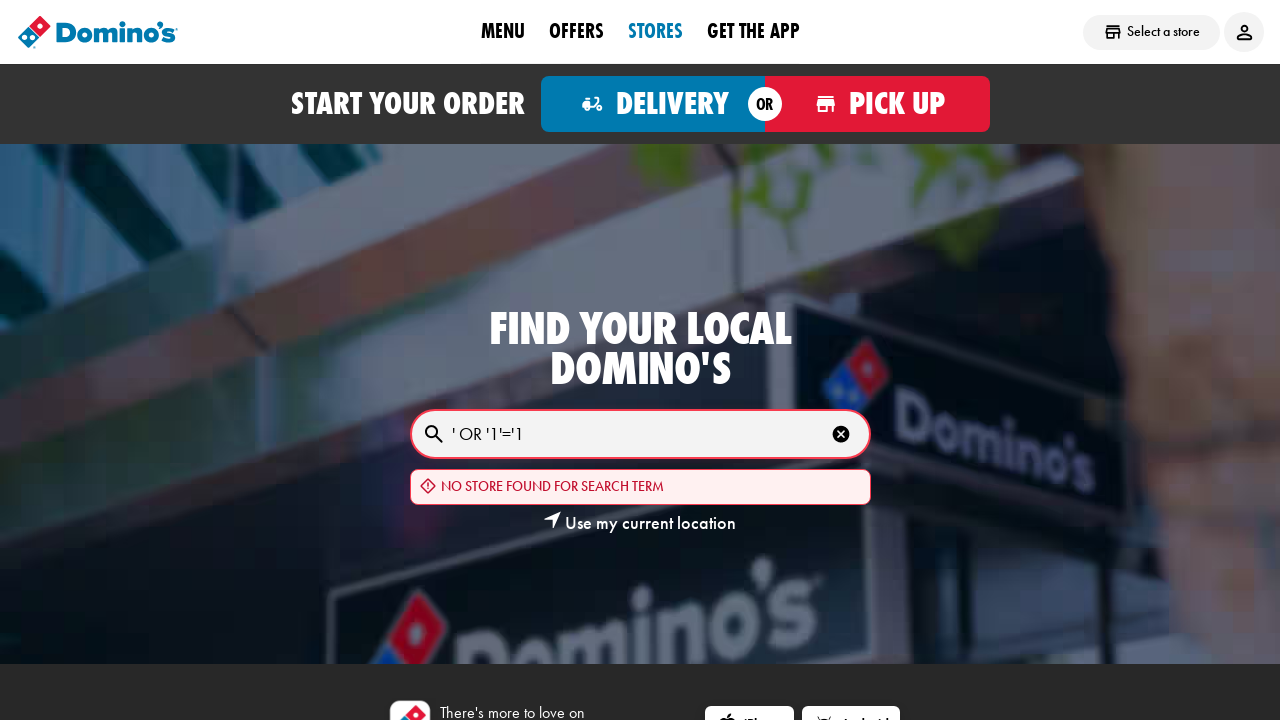

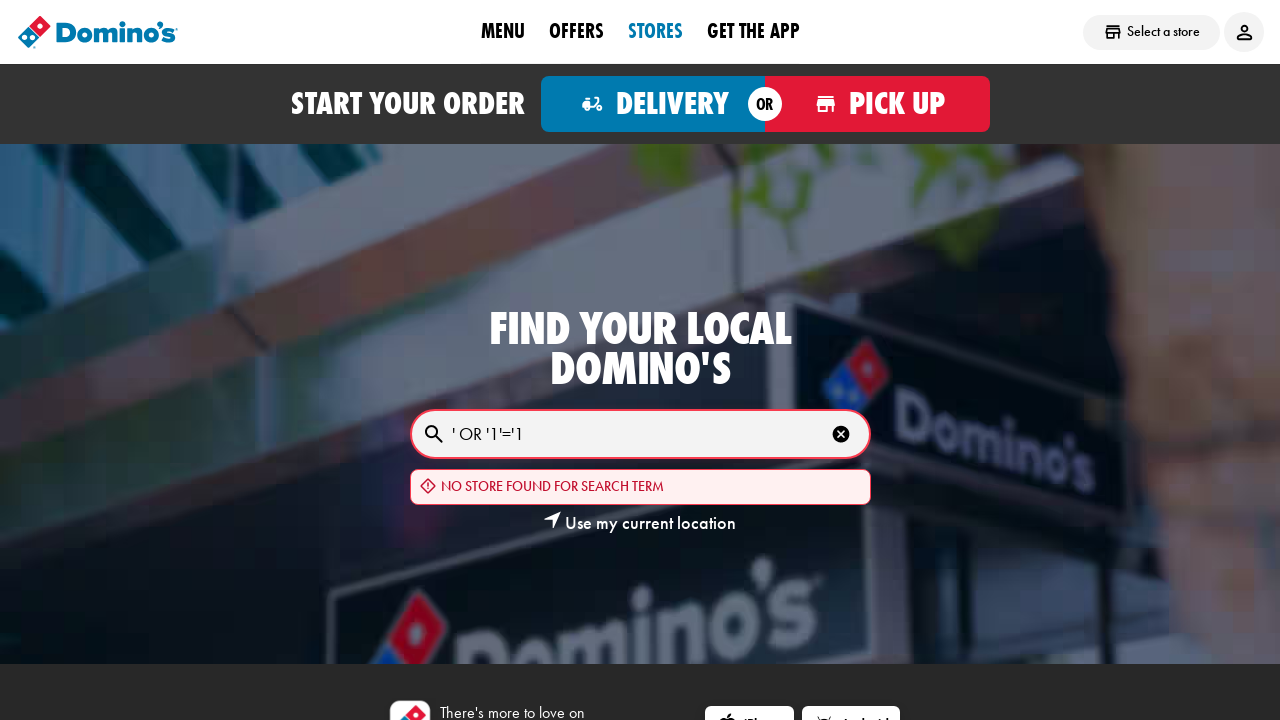